Tests registration form validation when confirmation password doesn't match the original password

Starting URL: https://alada.vn/tai-khoan/dang-ky.html

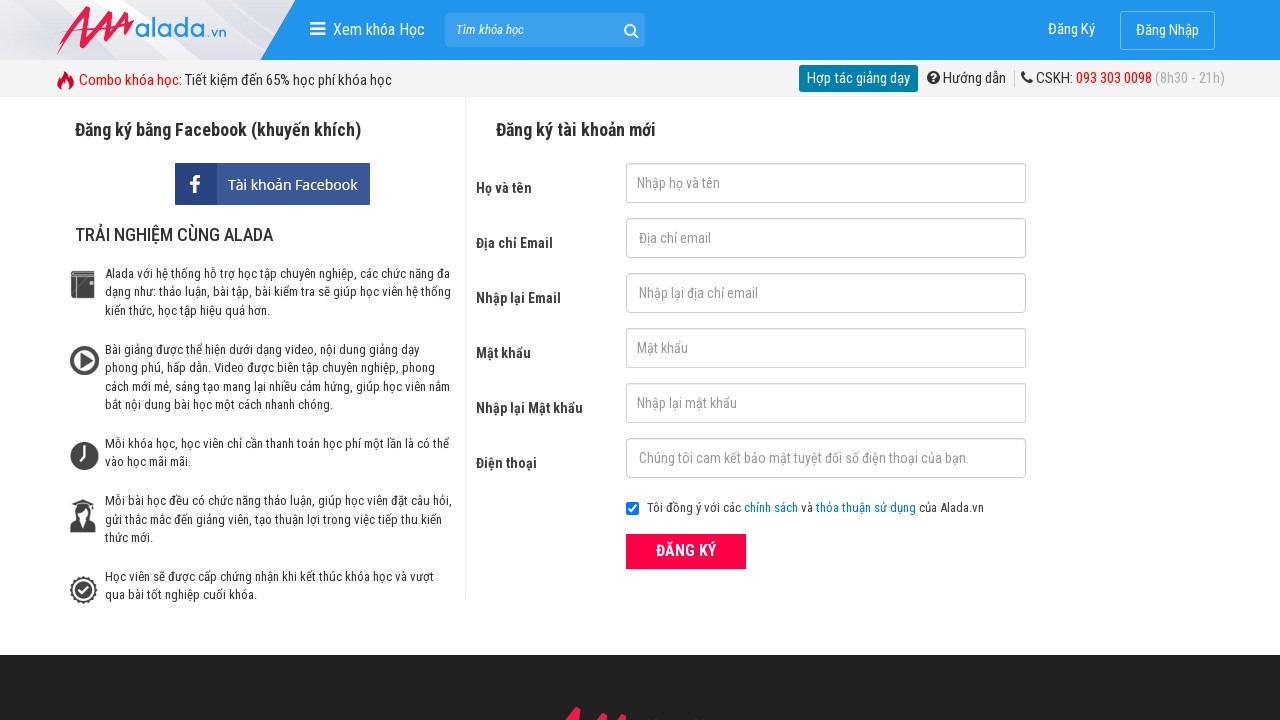

Filled first name field with 'thuc trung' on #txtFirstname
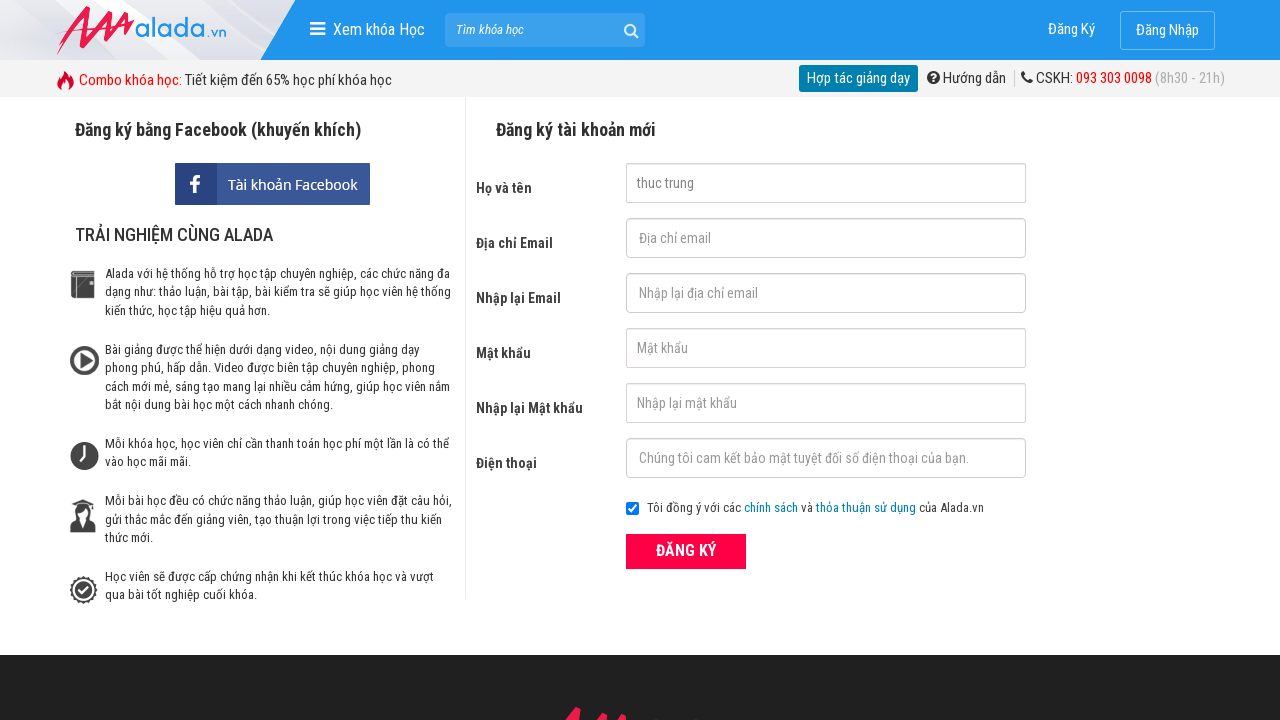

Filled email field with 'thuctrungtrinh0106@gmail.com' on #txtEmail
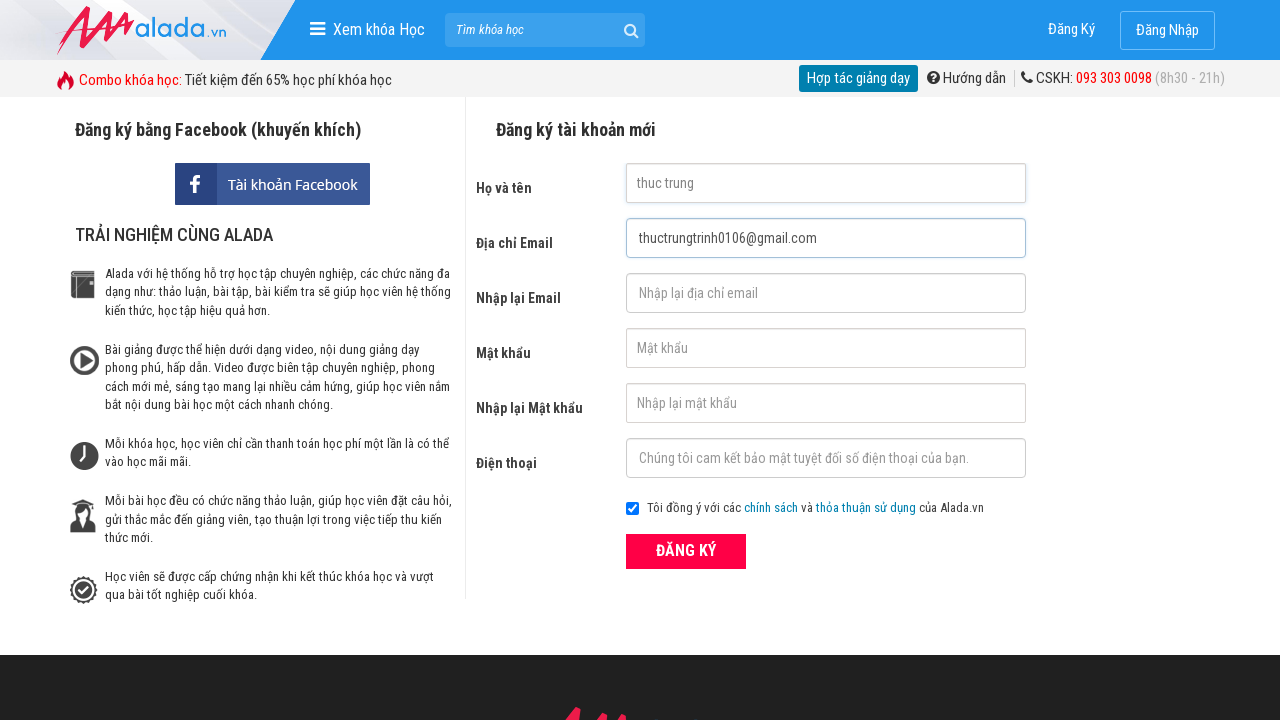

Filled confirm email field with 'thuctrungtrinh0106@gmail.com' on #txtCEmail
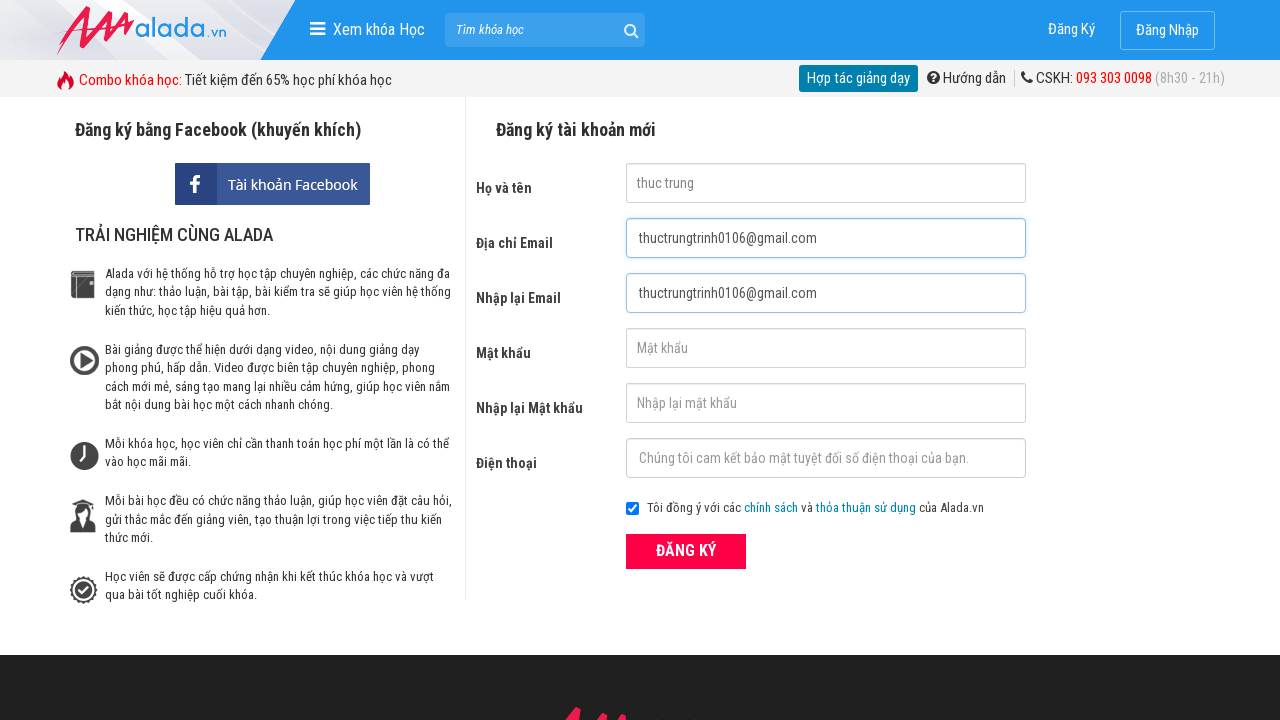

Filled password field with '123456' on #txtPassword
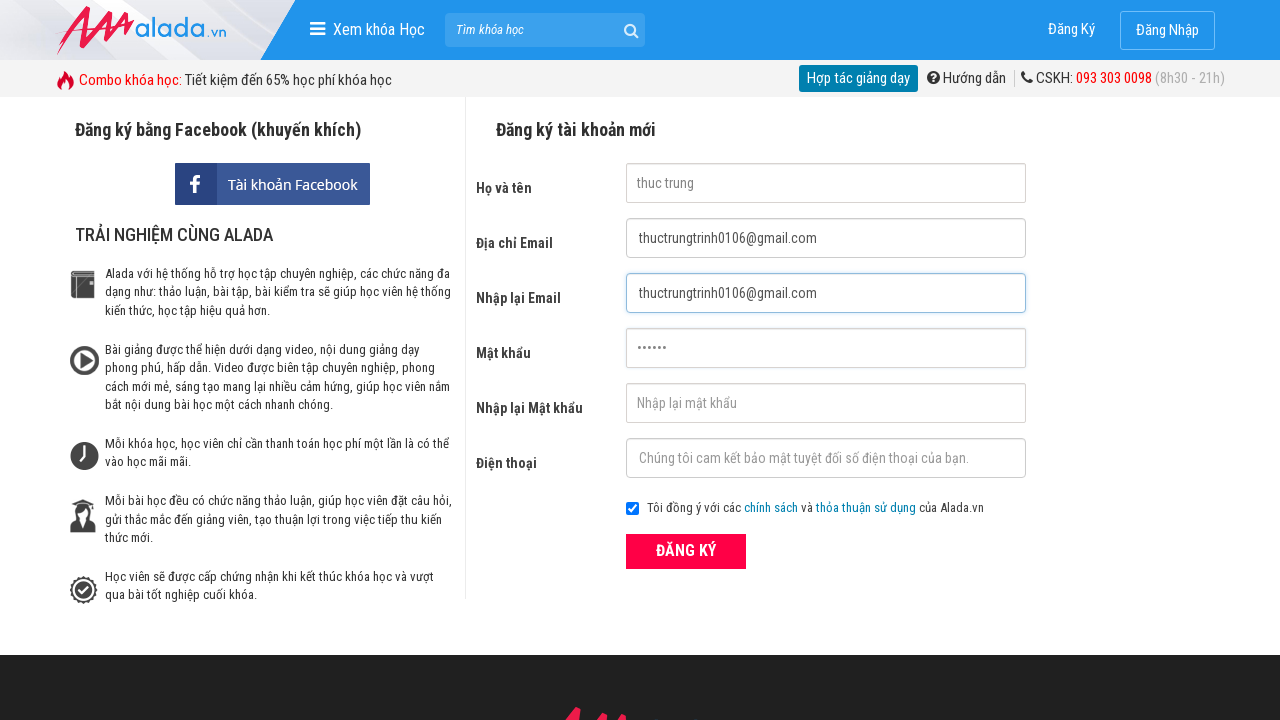

Filled confirm password field with mismatched password '123457' on #txtCPassword
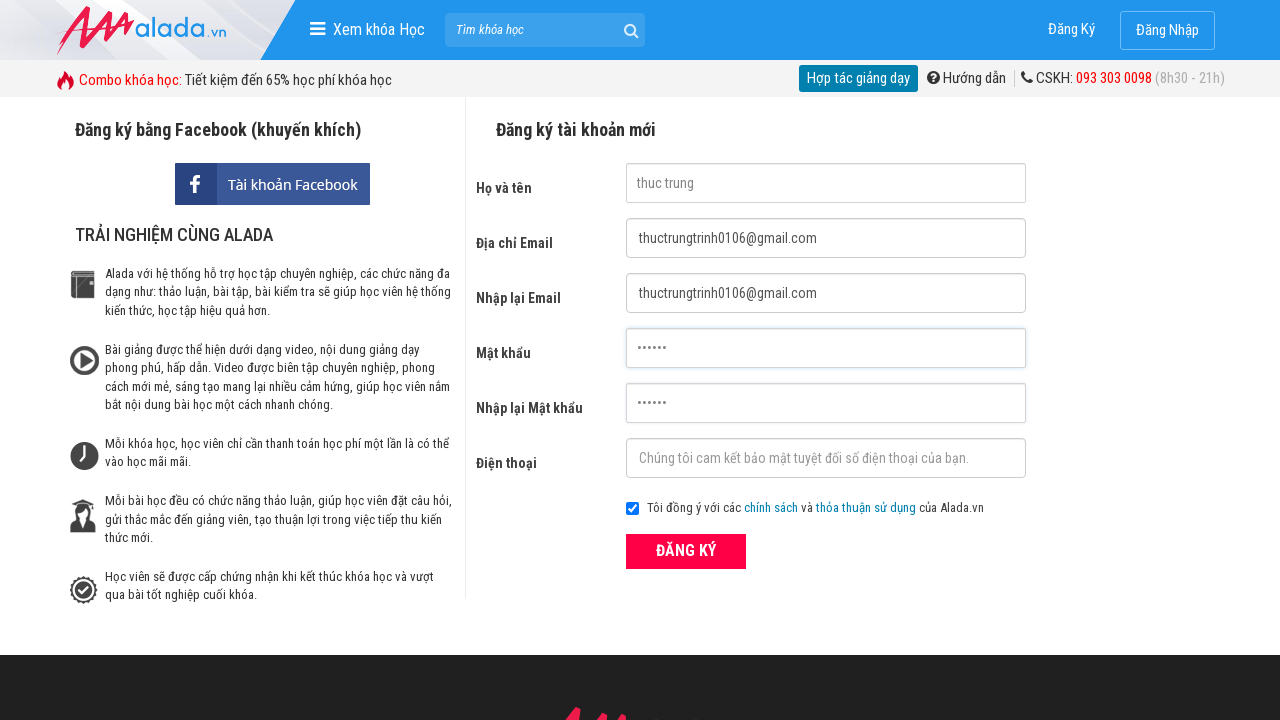

Filled phone field with '0123456789' on #txtPhone
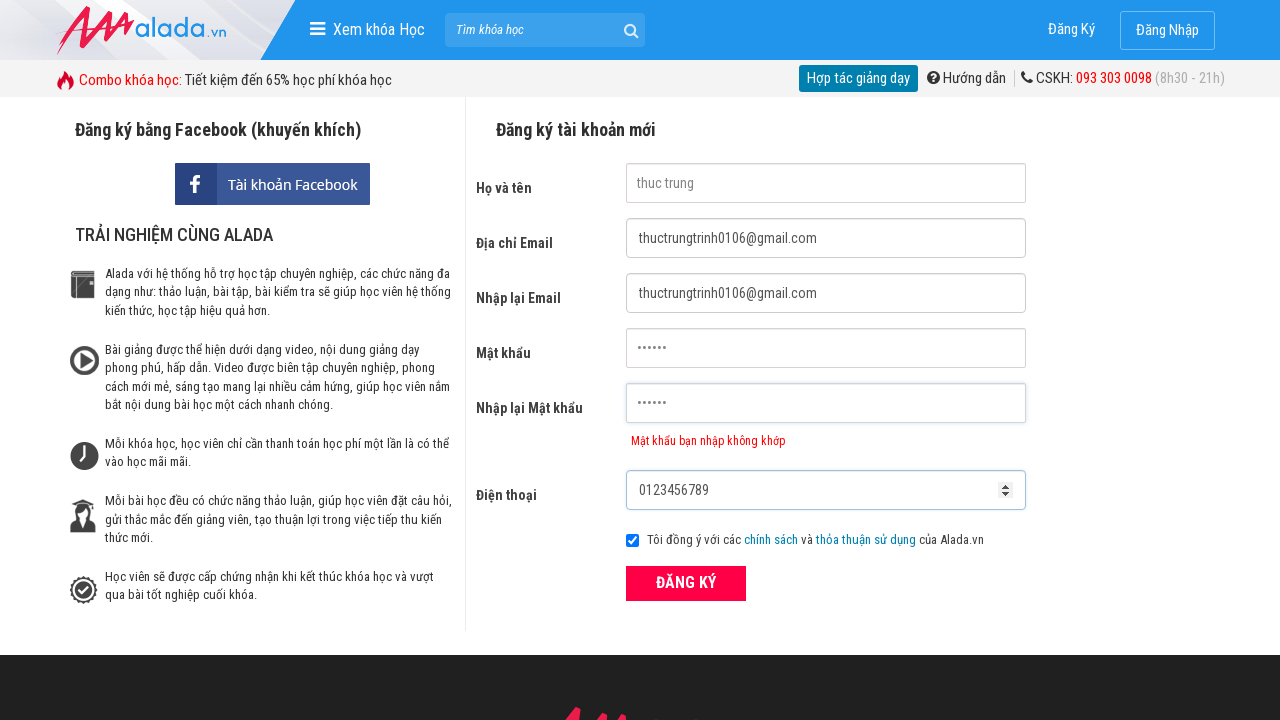

Clicked ĐĂNG KÝ (Register) button at (686, 583) on xpath=//form[@id='frmLogin']//button[text()='ĐĂNG KÝ']
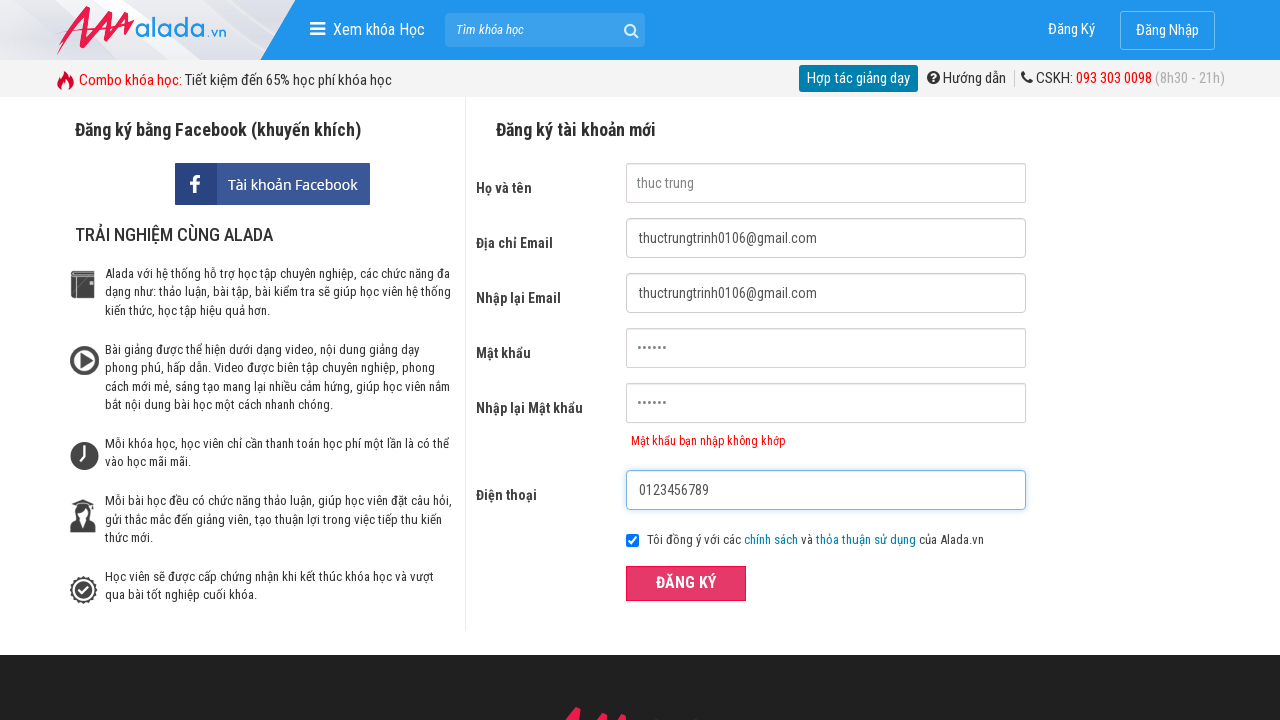

Password mismatch error message appeared
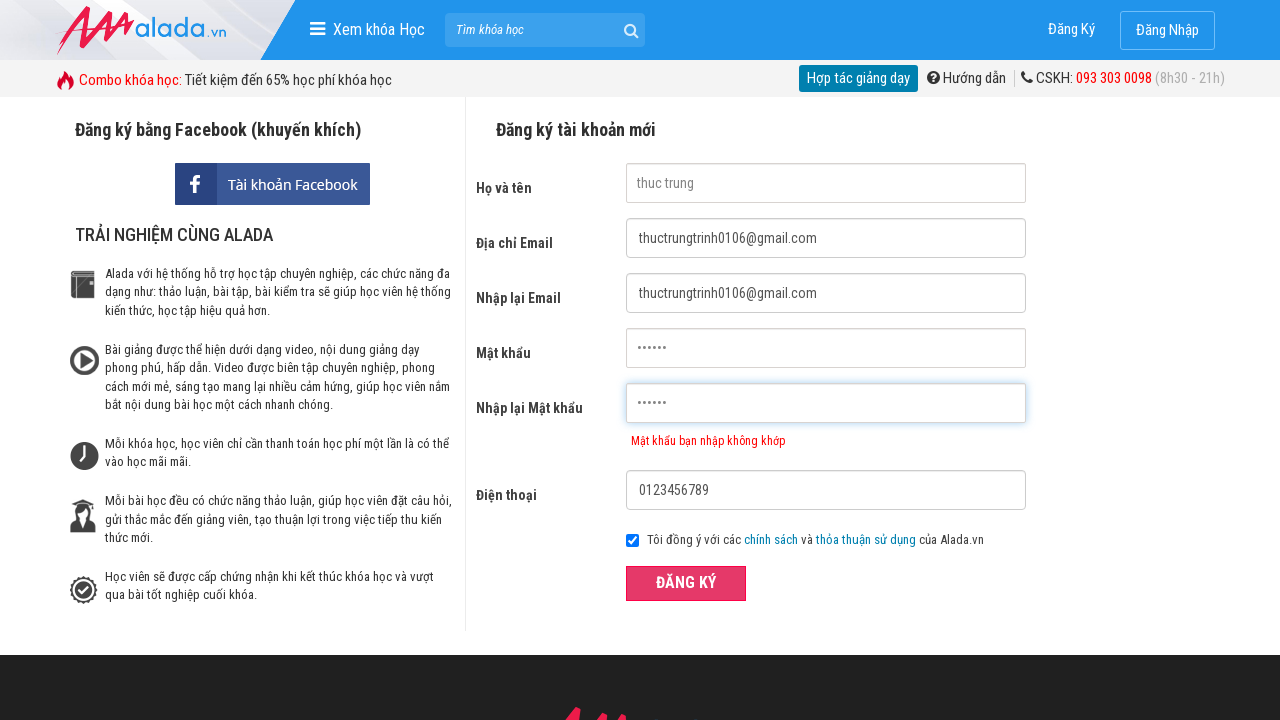

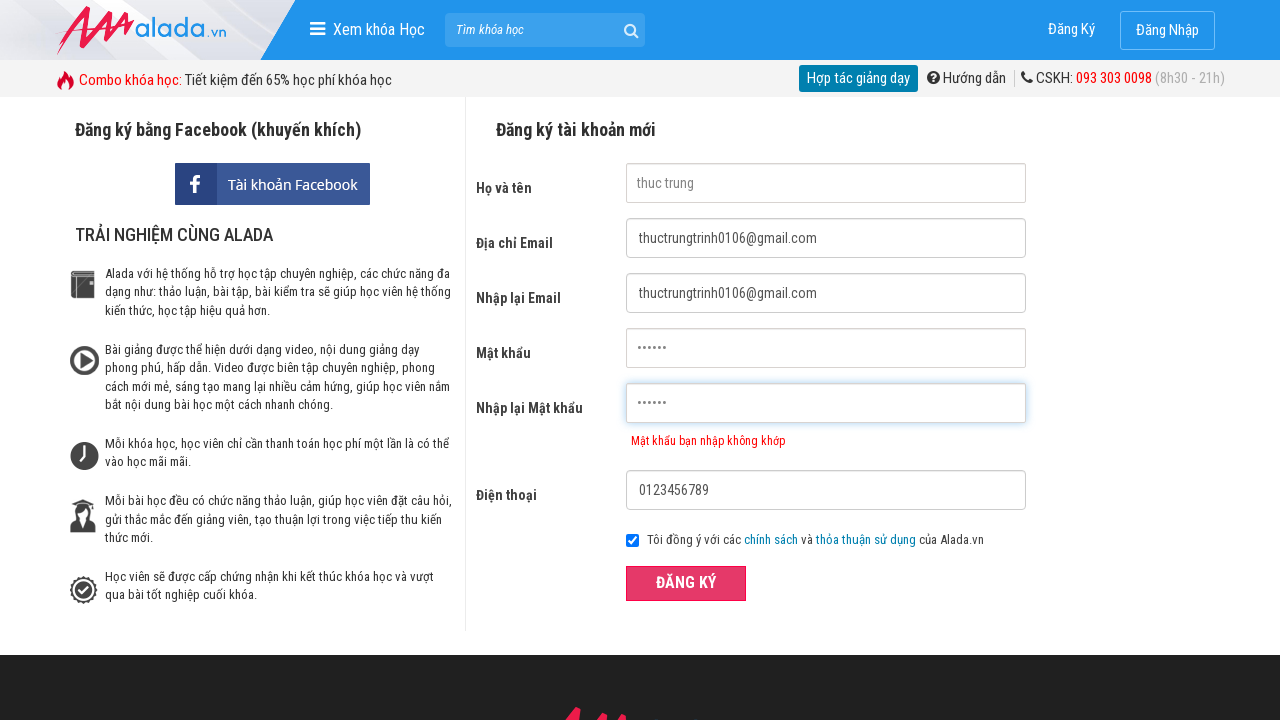